Tests dropdown selection using Playwright's select_option method to choose "Option 1" by its visible text.

Starting URL: http://the-internet.herokuapp.com/dropdown

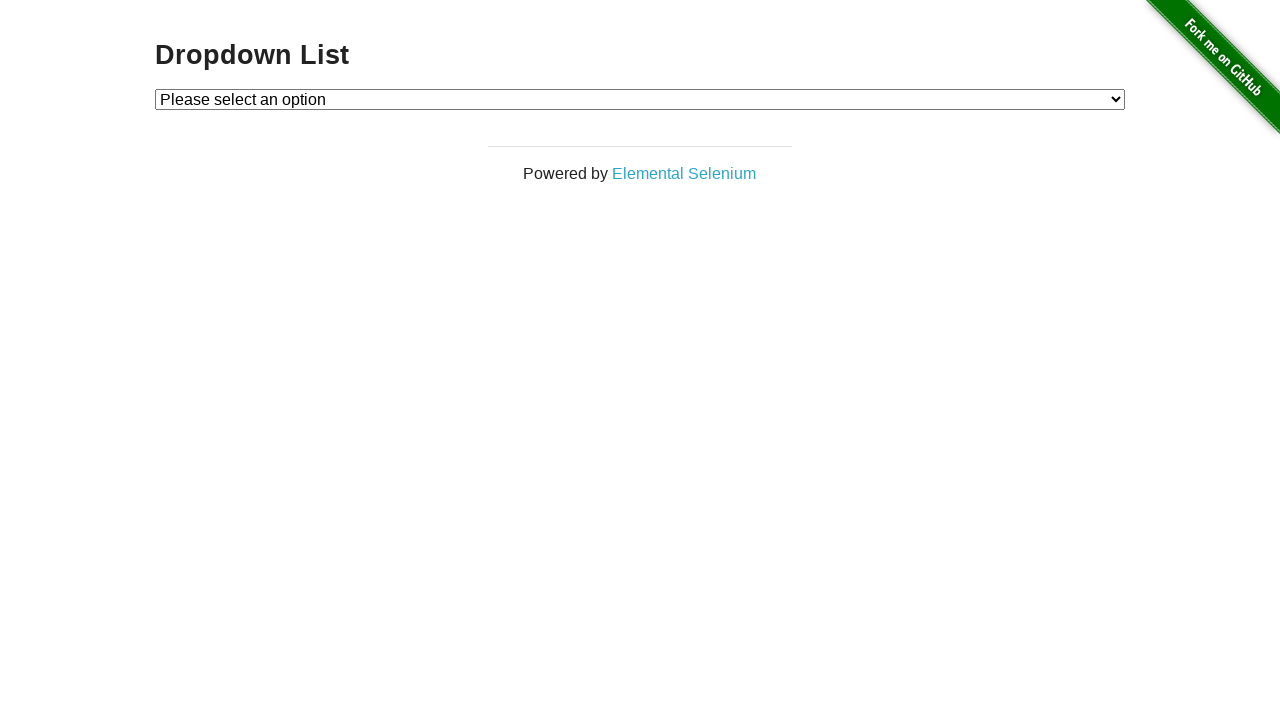

Waited for dropdown element to be visible
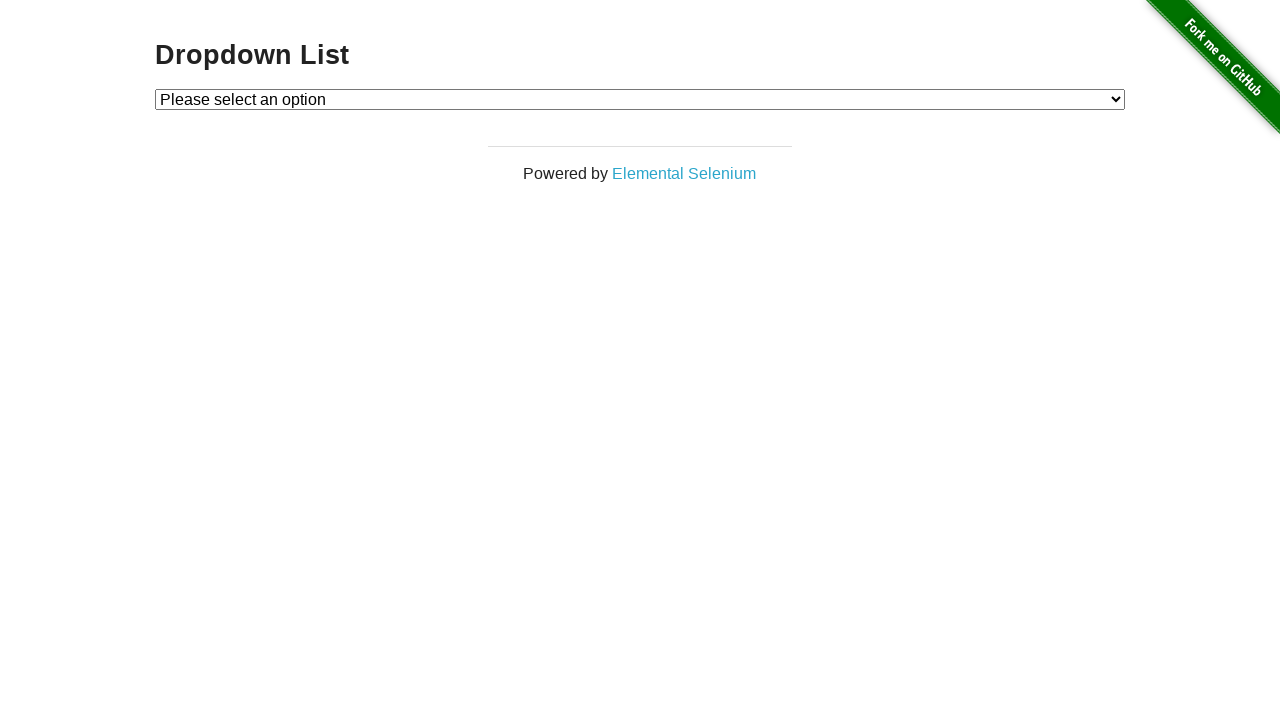

Selected 'Option 1' from dropdown using select_option method on #dropdown
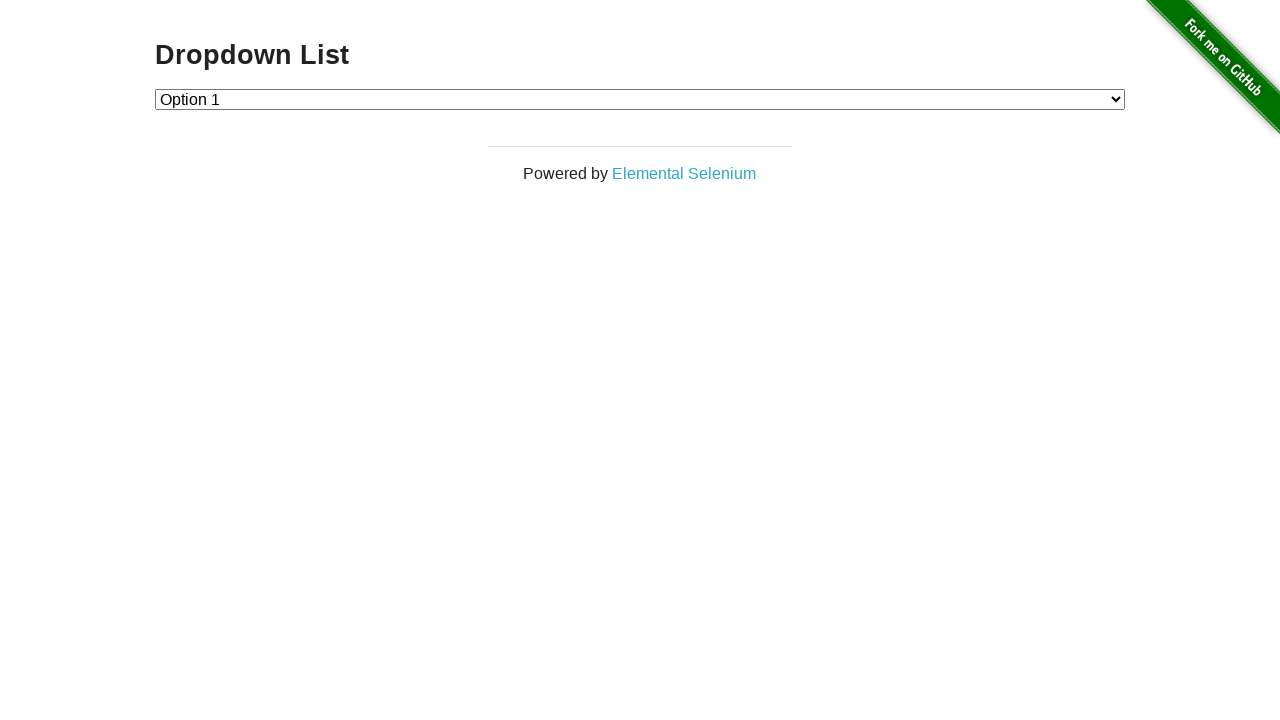

Retrieved selected option text from dropdown
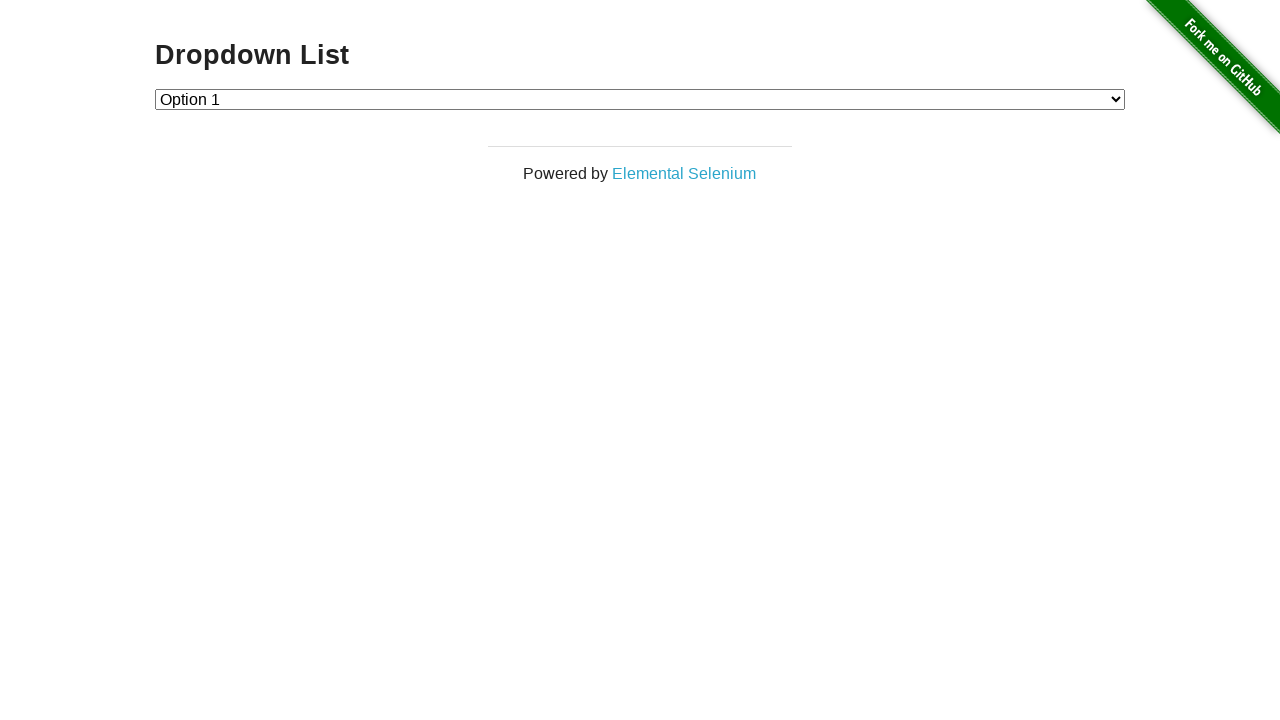

Asserted that 'Option 1' is correctly selected in dropdown
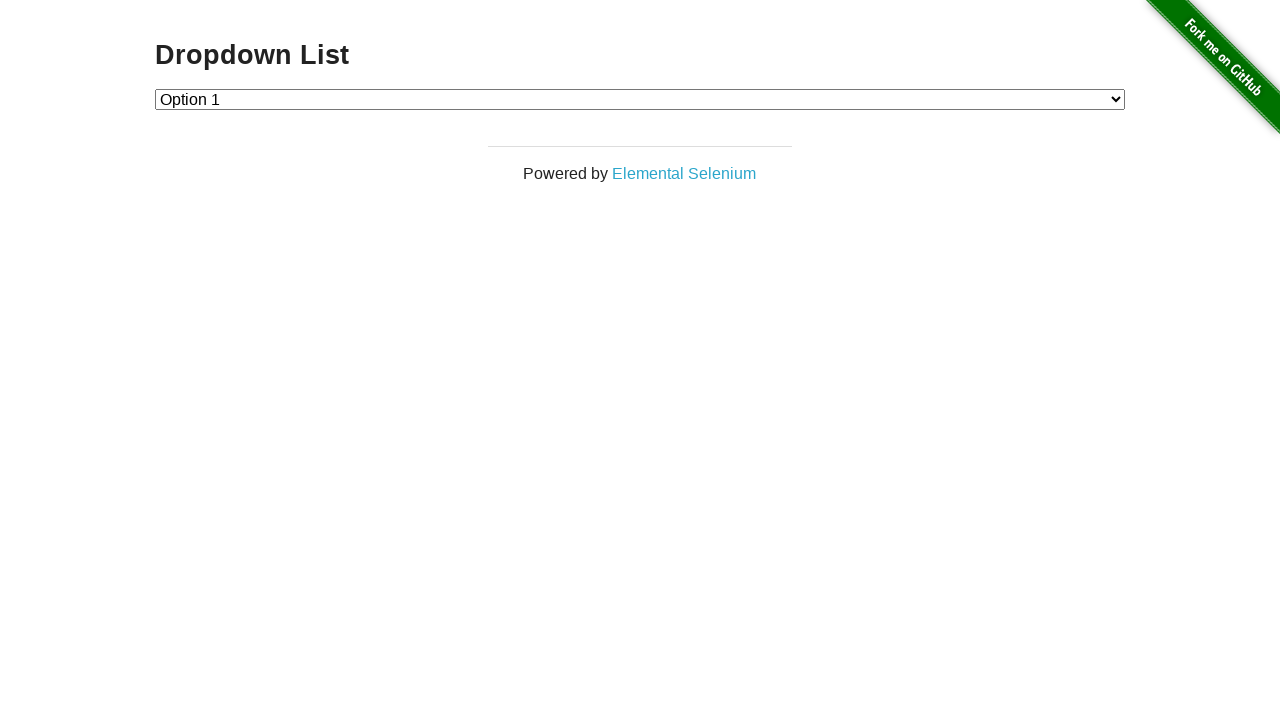

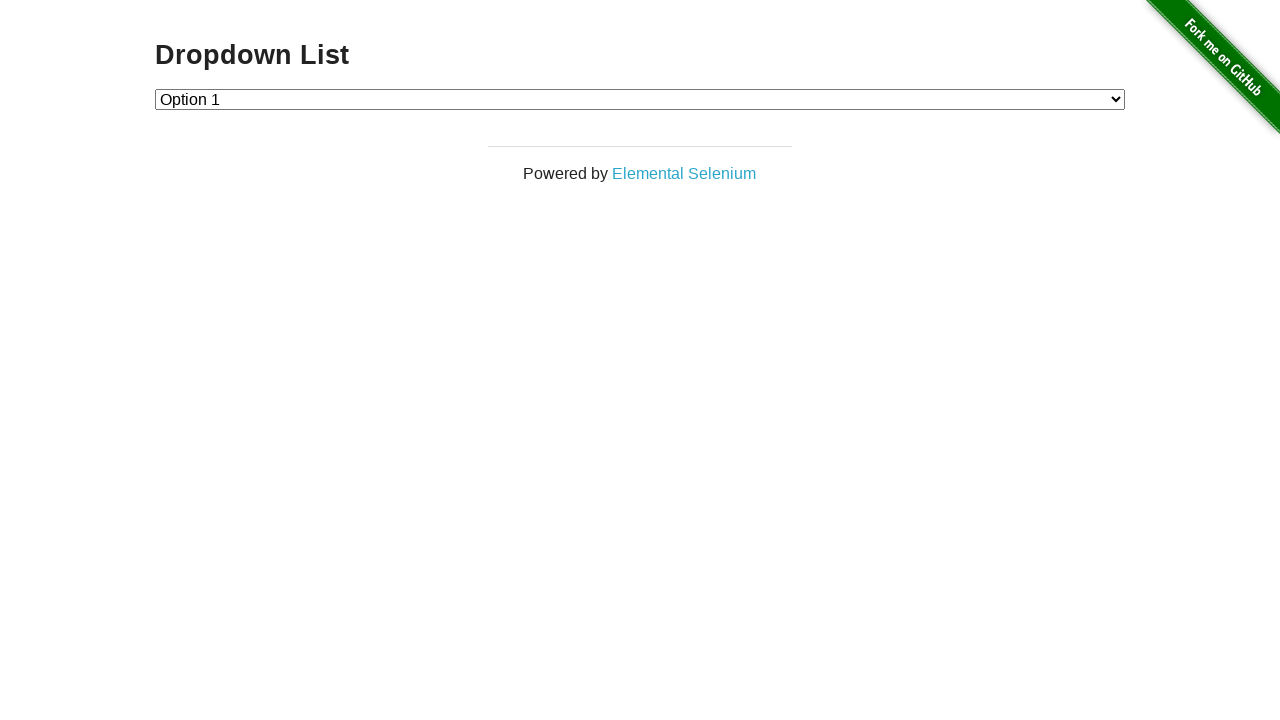